Tests radio button and checkbox interactions by clicking multiple radio buttons and checkboxes, then verifying their states

Starting URL: https://selenium08.blogspot.com/2019/07/check-box-and-radio-buttons.html

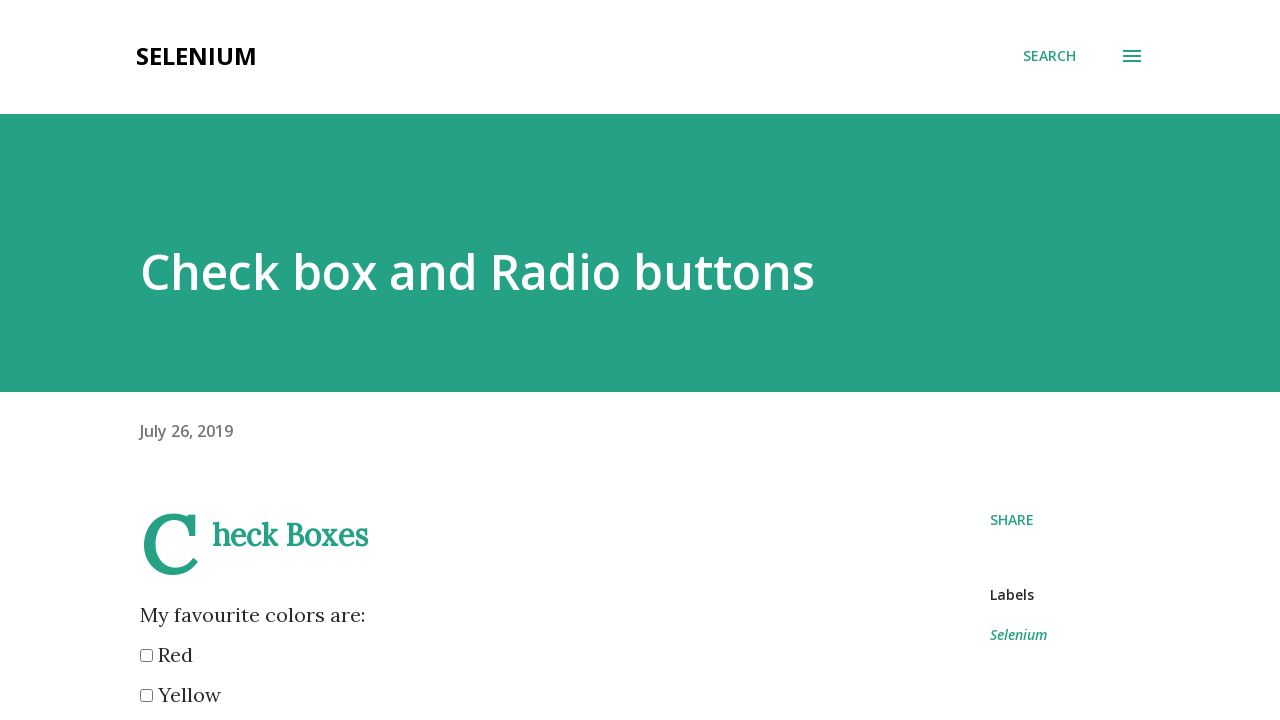

Clicked IE radio button at (146, 360) on xpath=//input[@value='IE']
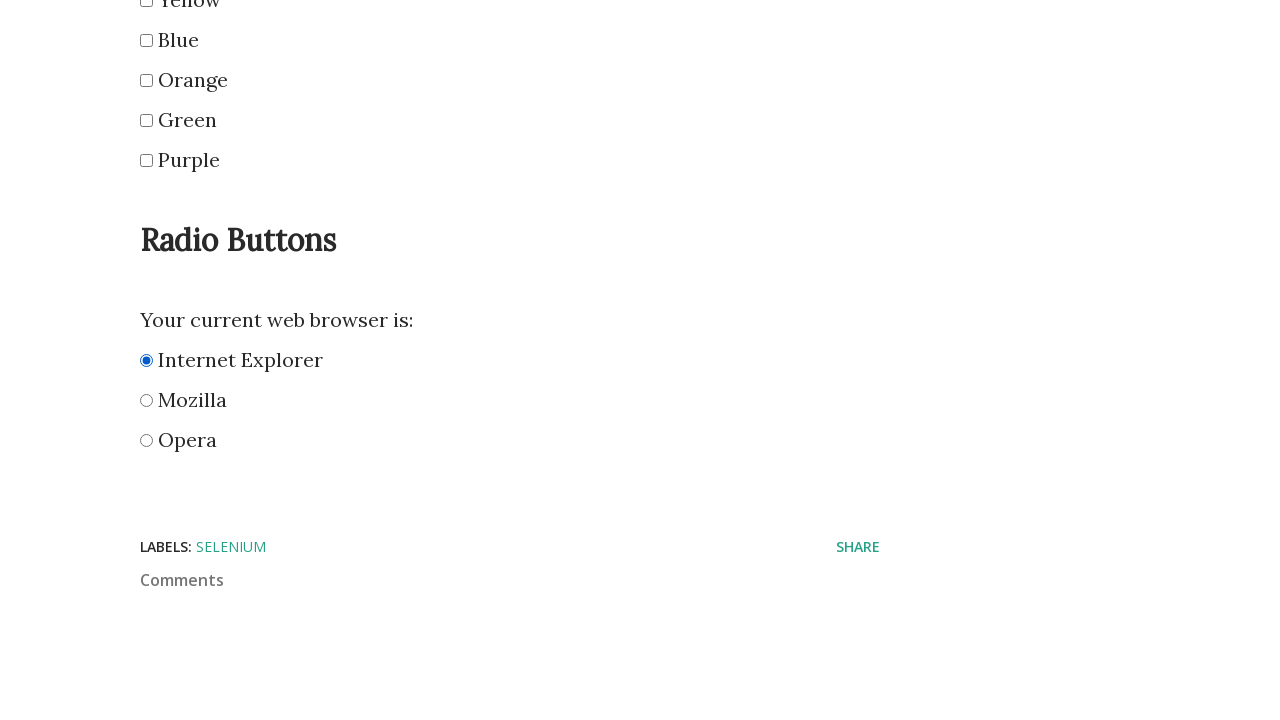

Clicked Mozilla radio button at (146, 400) on xpath=//input[@value='Mozilla']
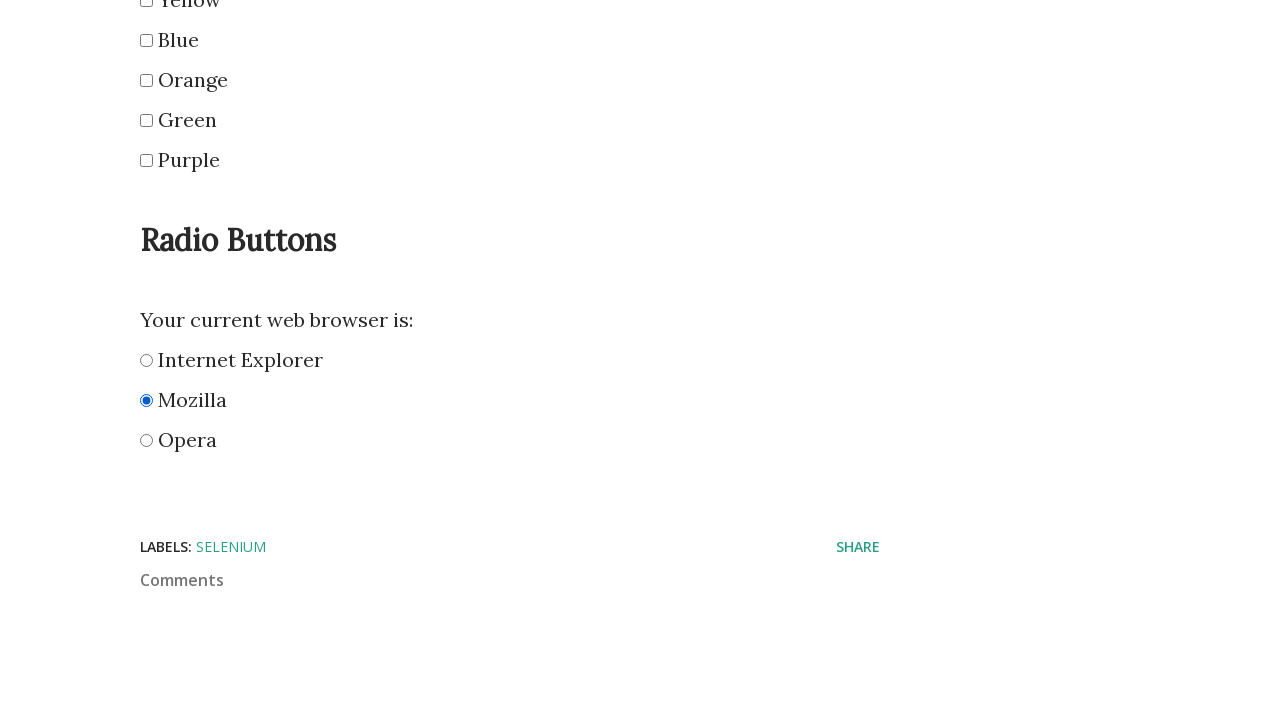

Clicked Opera radio button at (146, 440) on xpath=//input[@value='Opera']
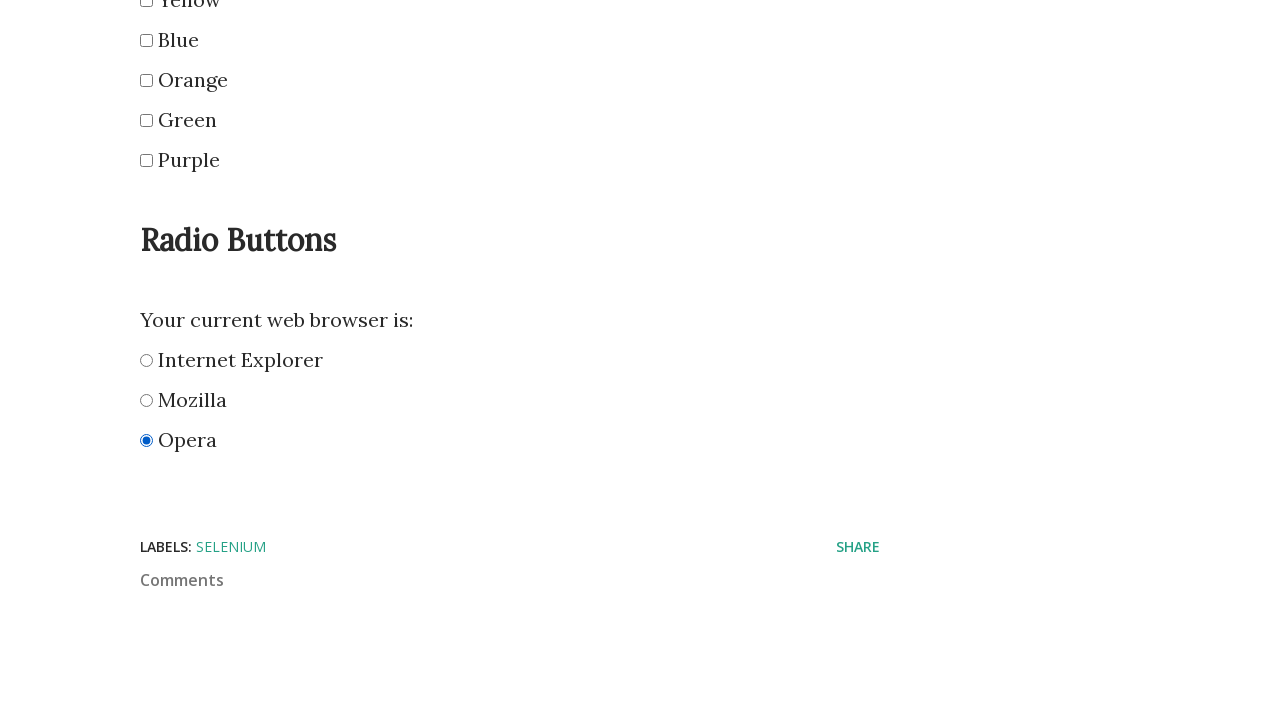

Clicked red checkbox at (146, 360) on xpath=//input[@value='red']
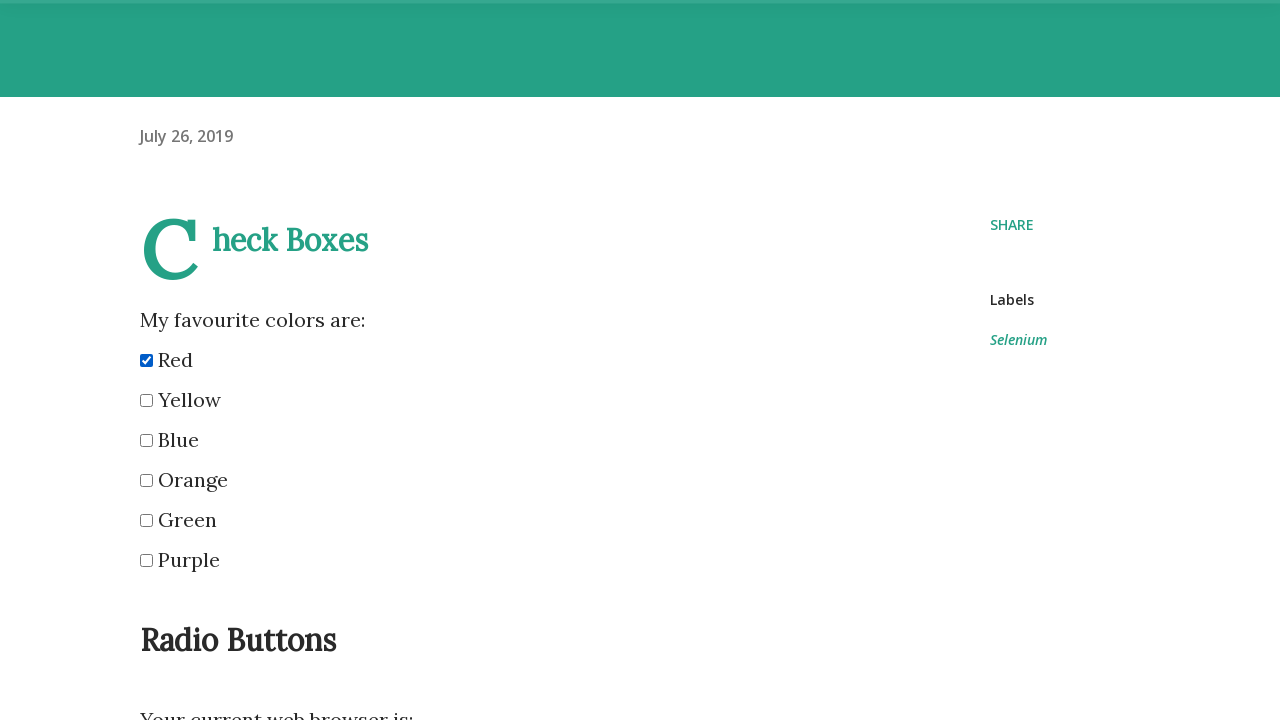

Clicked yellow checkbox at (146, 400) on xpath=//input[@value='yellow']
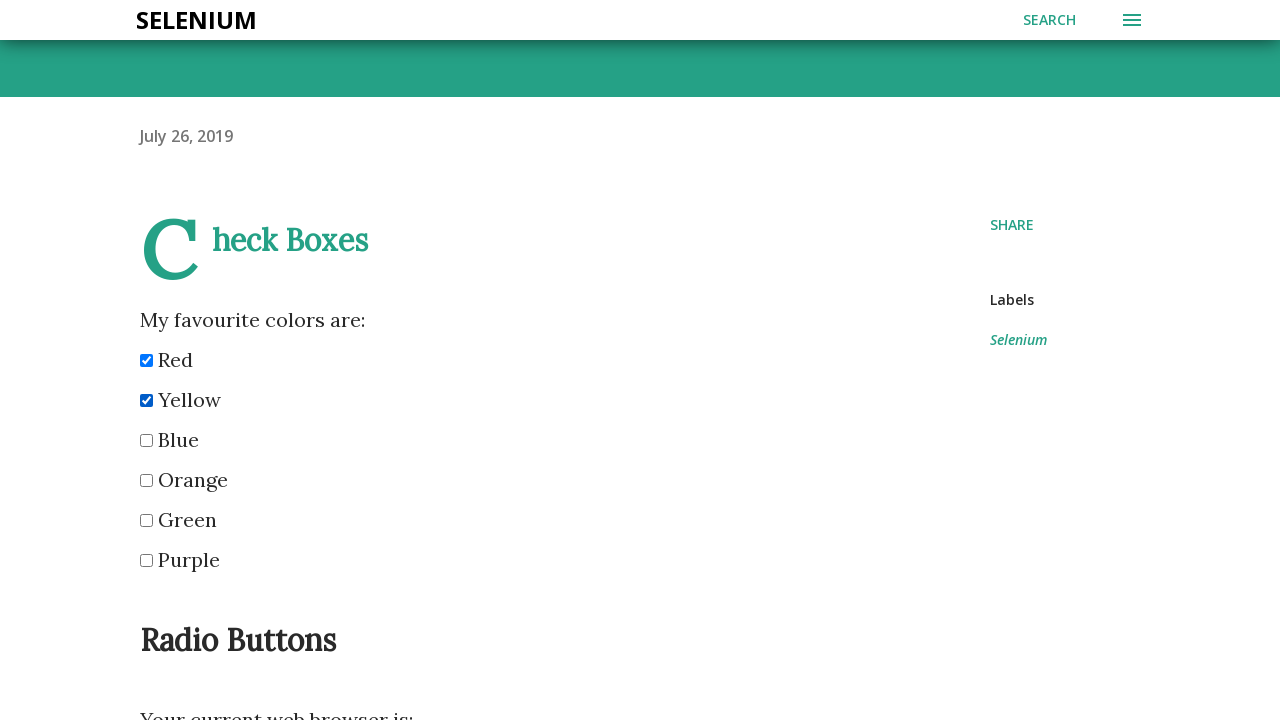

Verified red checkbox is checked
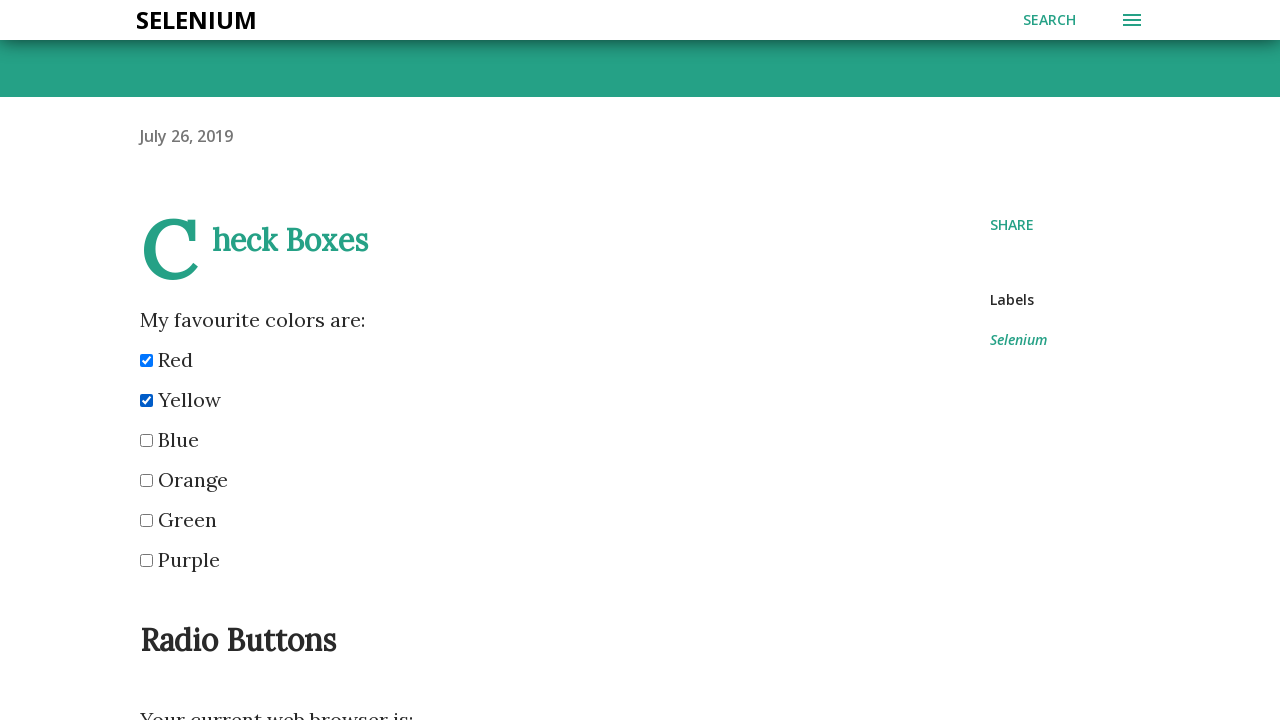

Verified red checkbox is visible
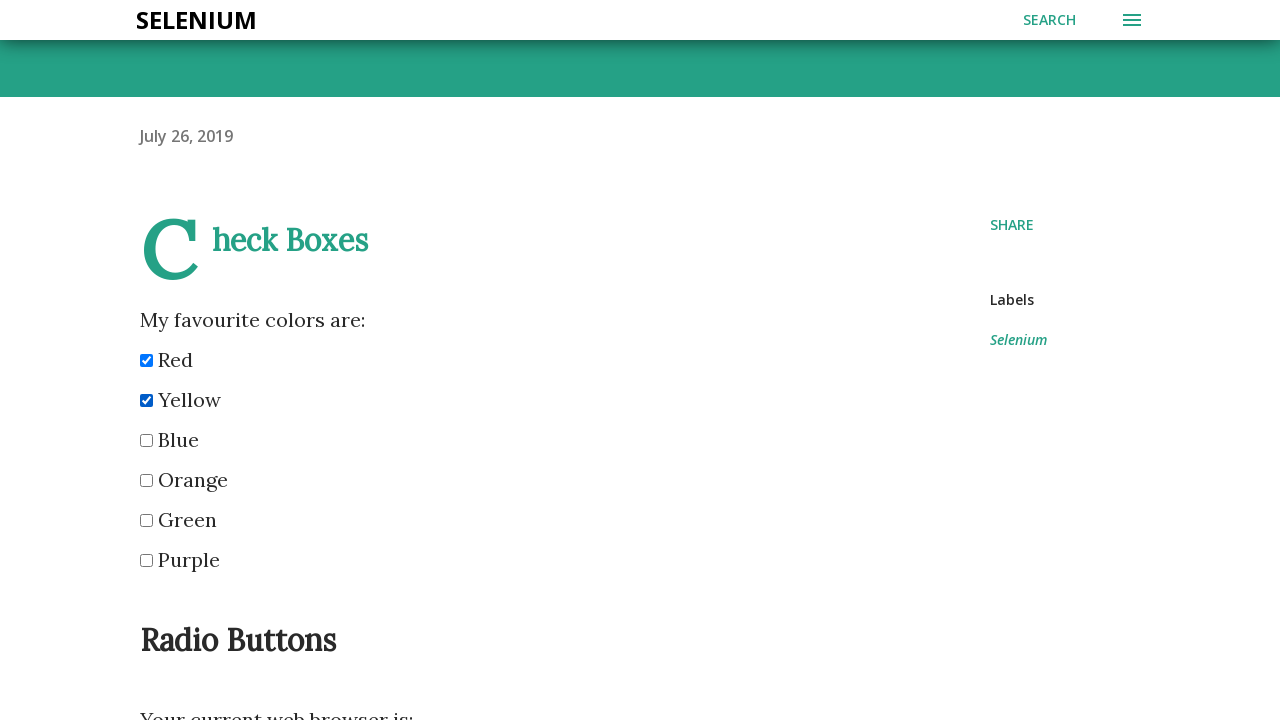

Verified red checkbox is enabled
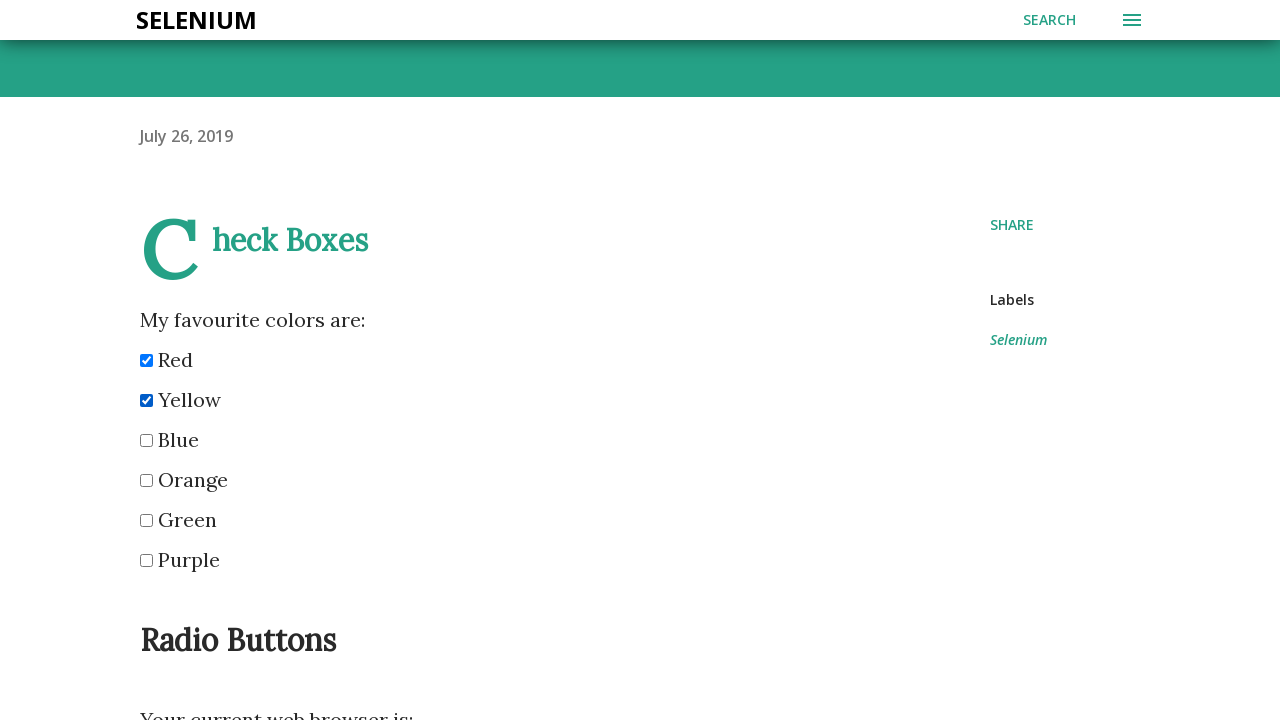

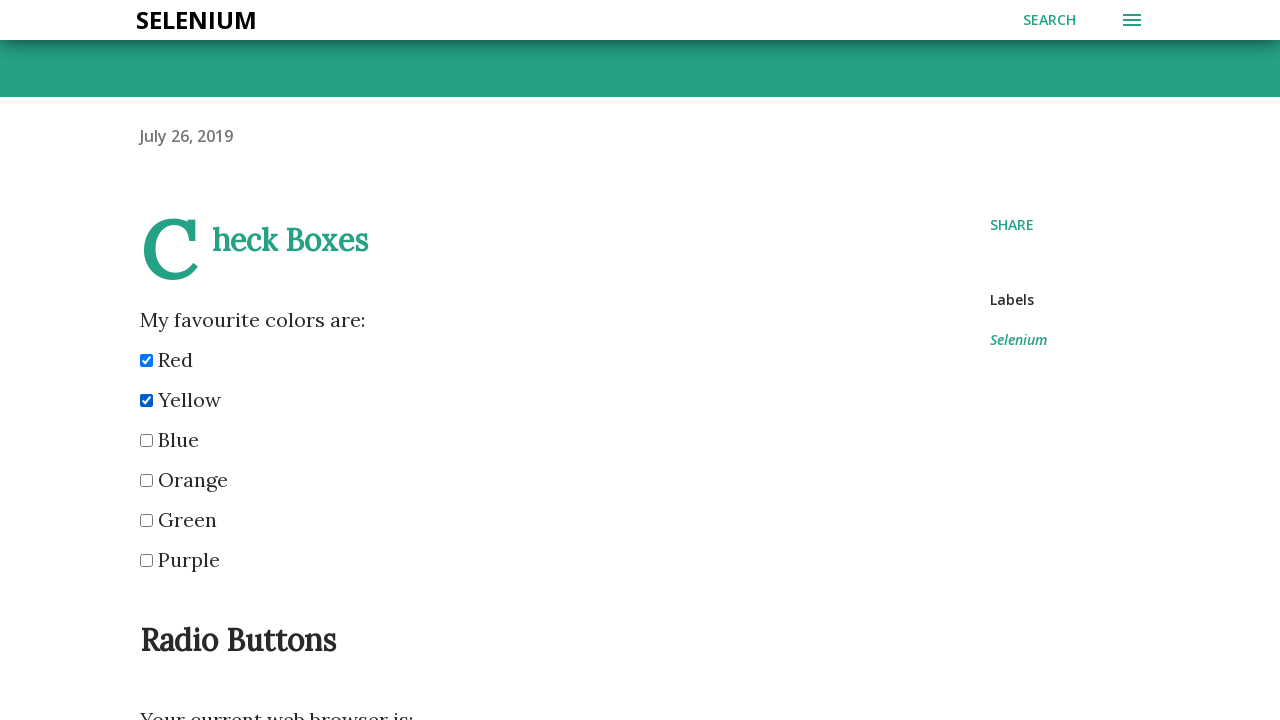